Tests a demo registration form by attempting registration with empty fields, invalid data, and verifying error messages appear correctly. This is a practice form for testing purposes.

Starting URL: https://osstep.github.io/steps

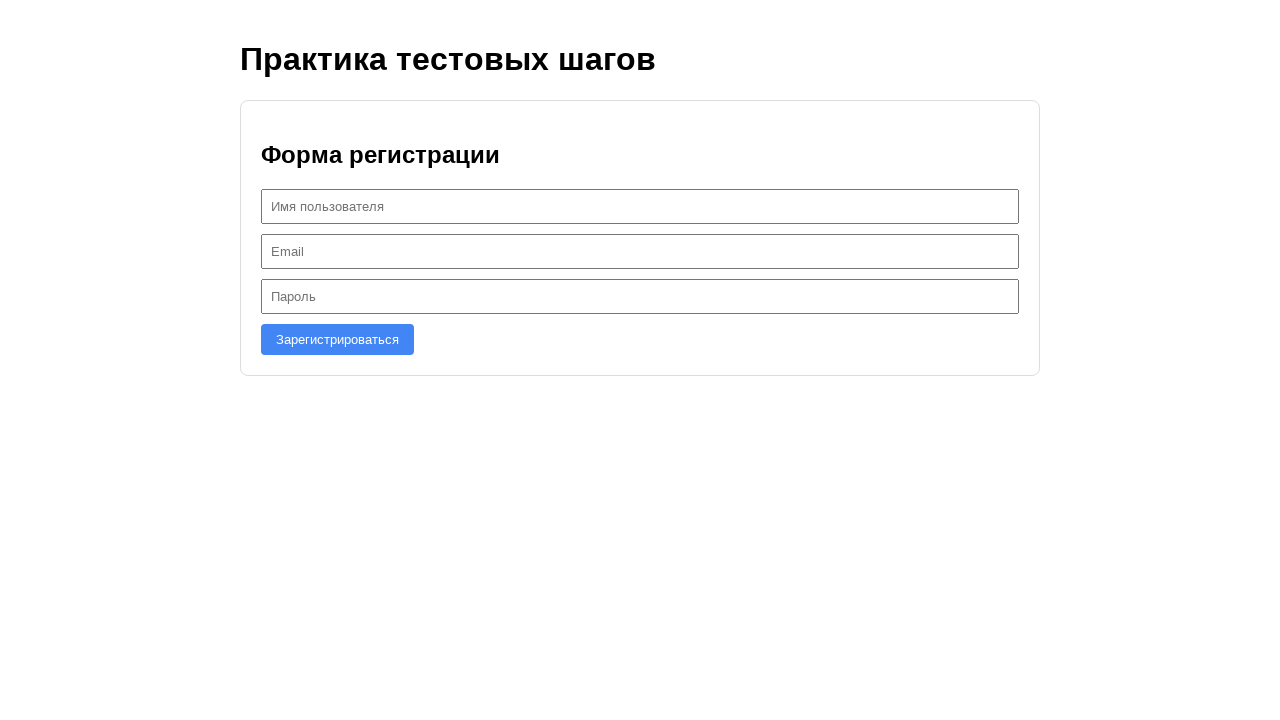

Waited for username field to load - initial form state verified
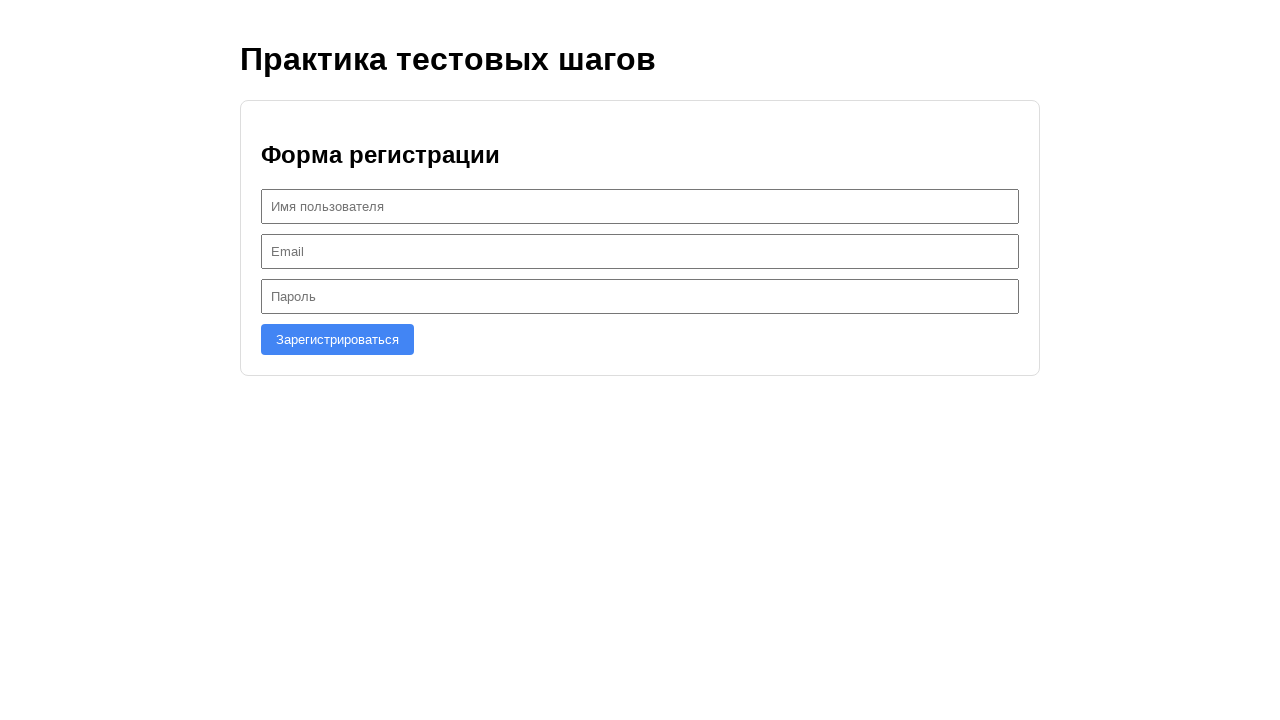

Clicked register button with empty fields at (338, 339) on #register-btn
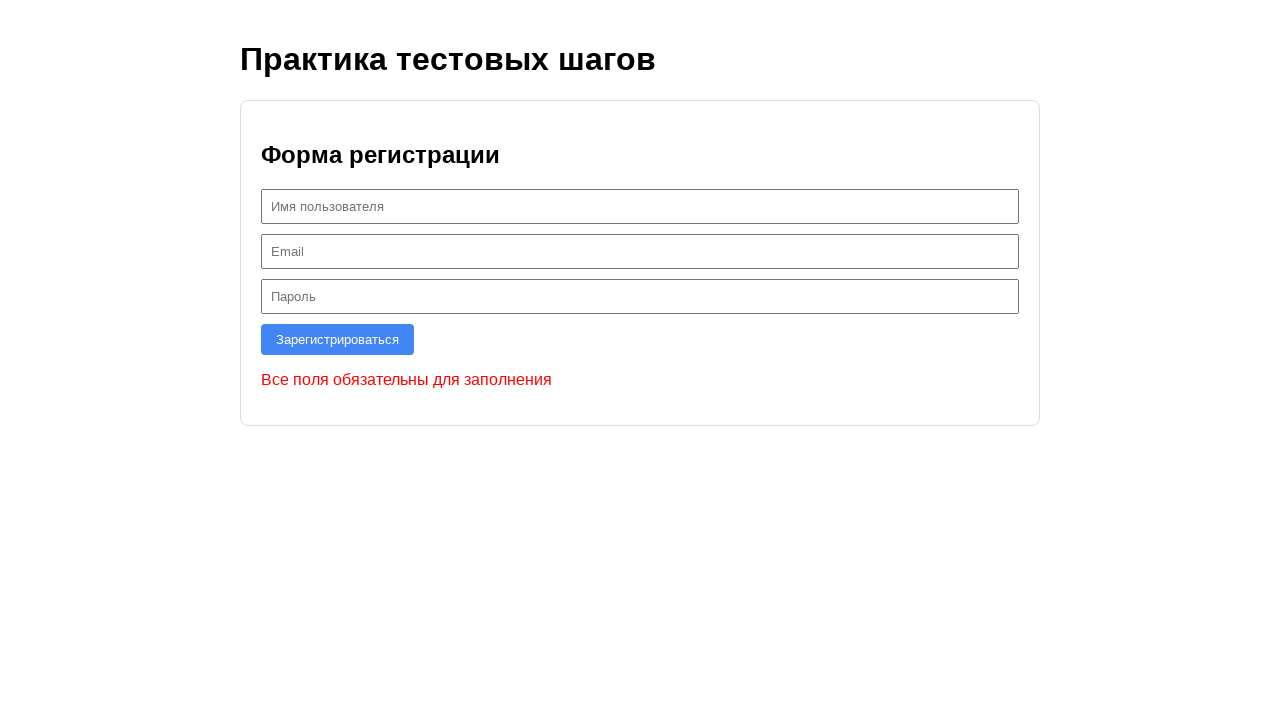

Error message appeared for empty fields submission
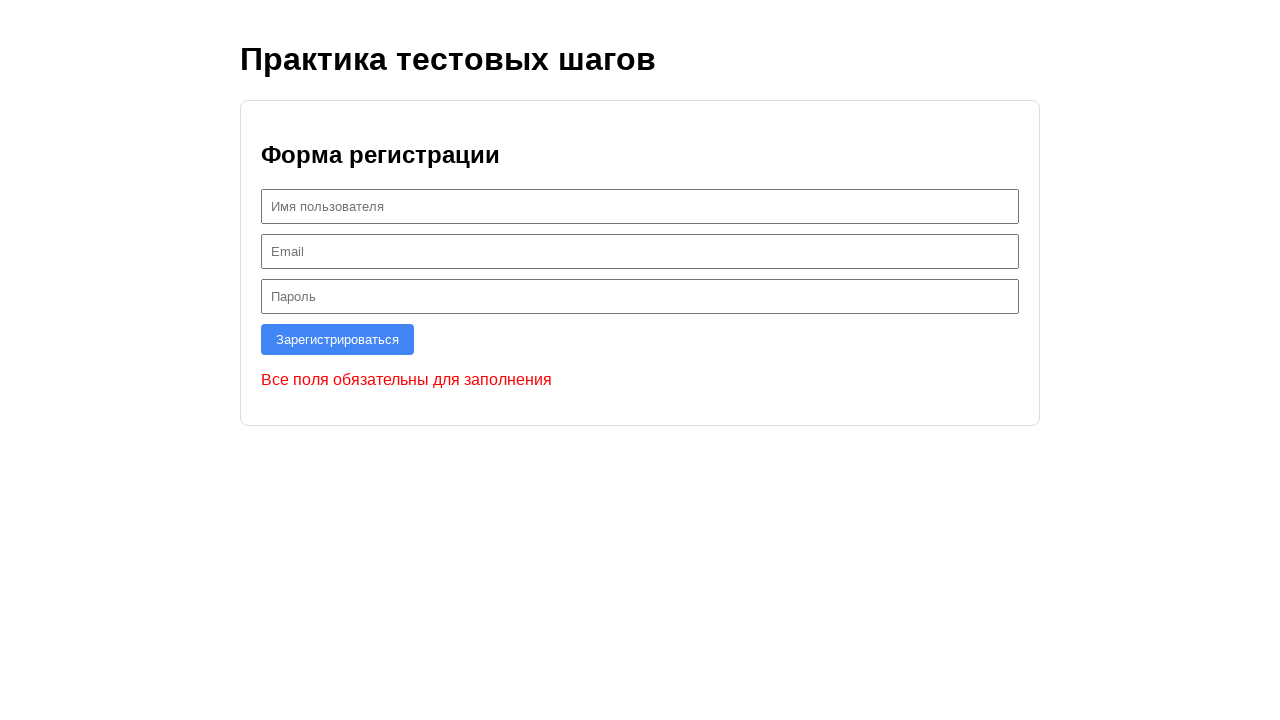

Filled username field with 'testuser' on #username
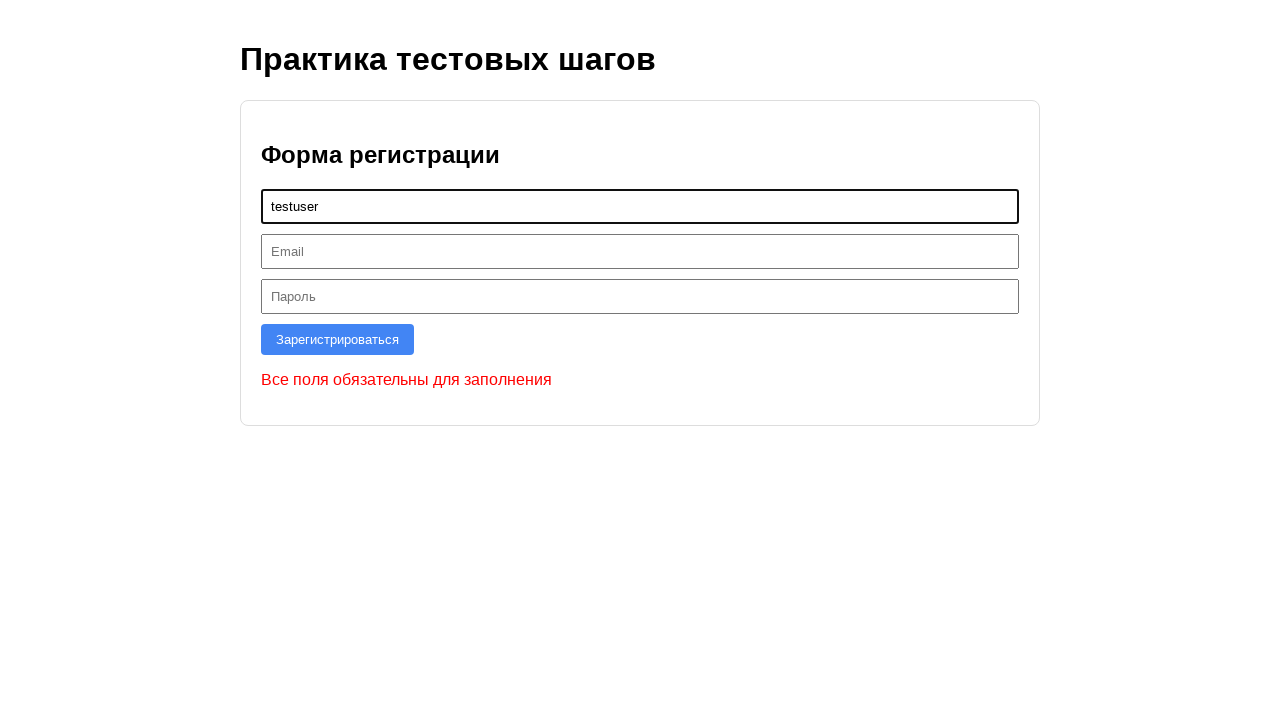

Filled email field with invalid email 'invalidemail' (missing @) on #email
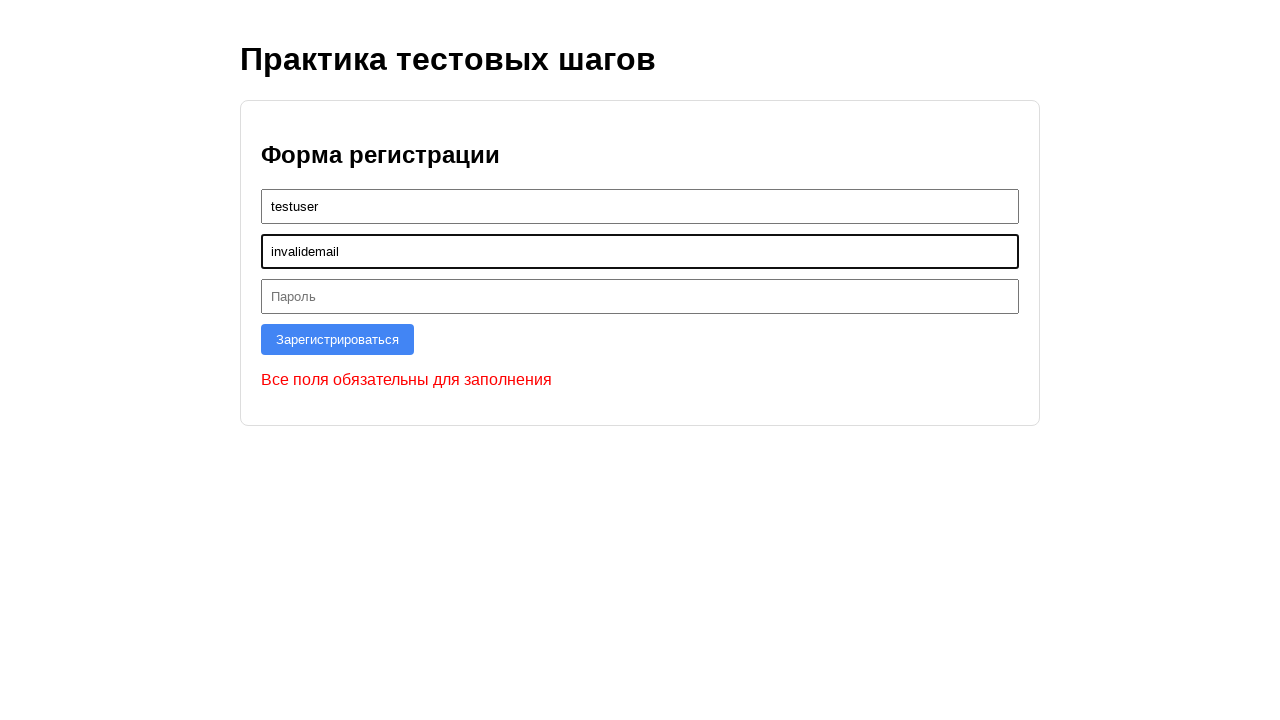

Filled password field with short password '123' on #password
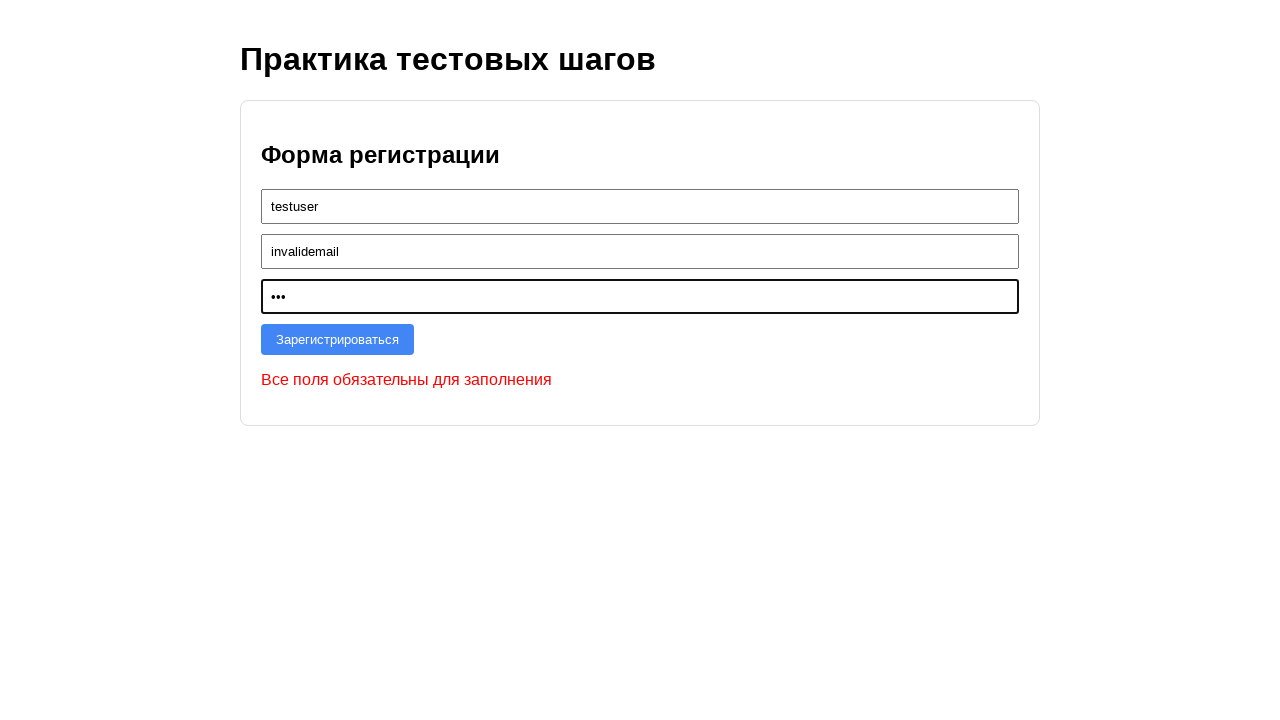

Clicked register button with invalid data at (338, 339) on #register-btn
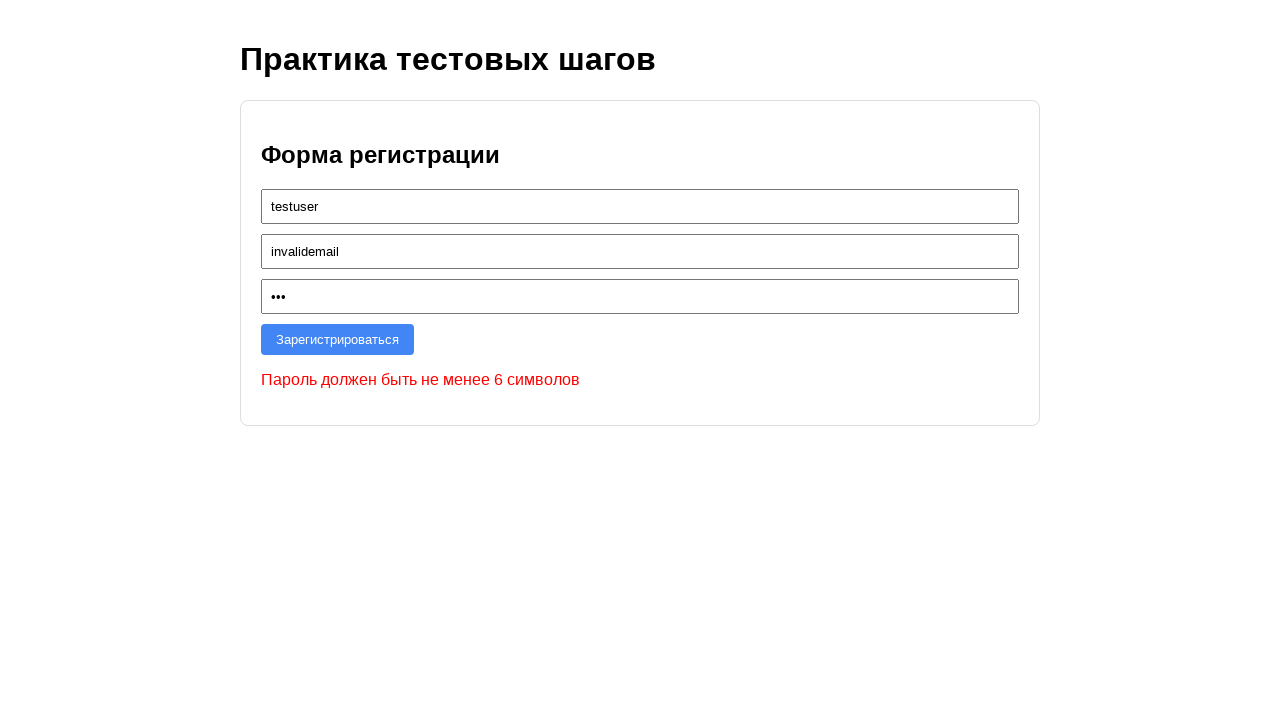

Filled username field with 'validuser' on #username
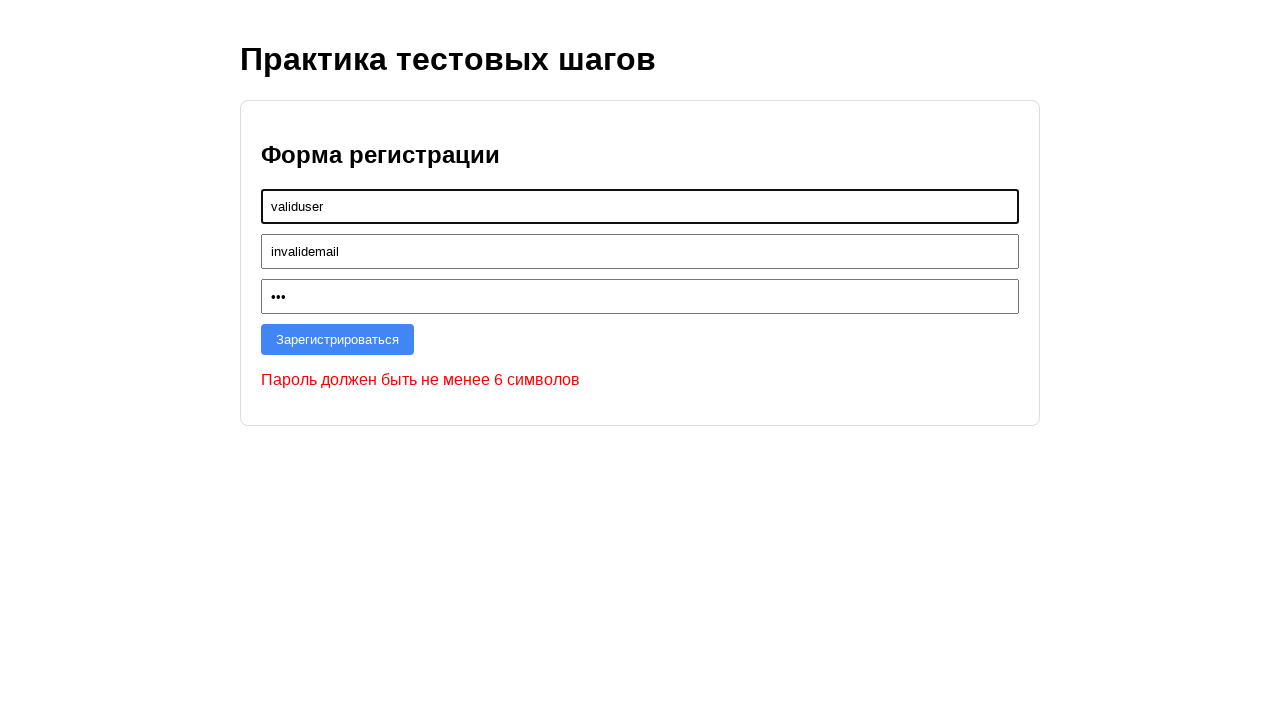

Filled email field with valid email 'valid@example.com' on #email
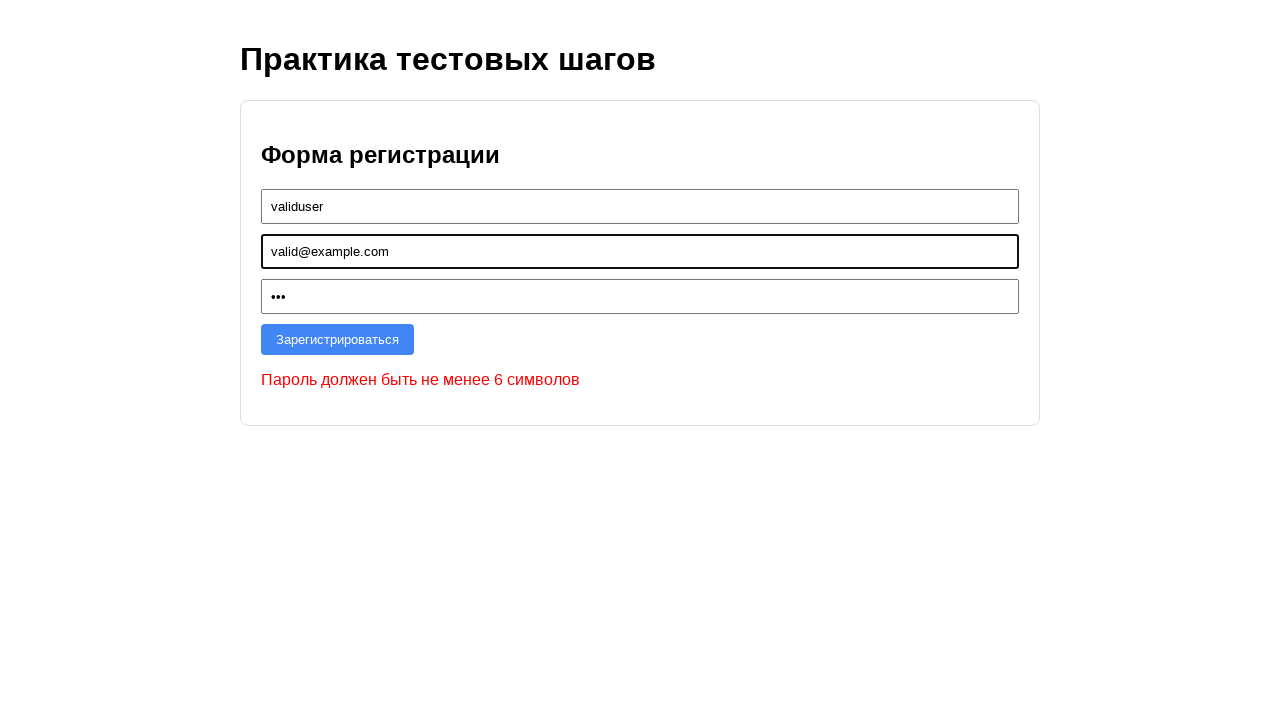

Filled password field with secure password 'securepassword123' on #password
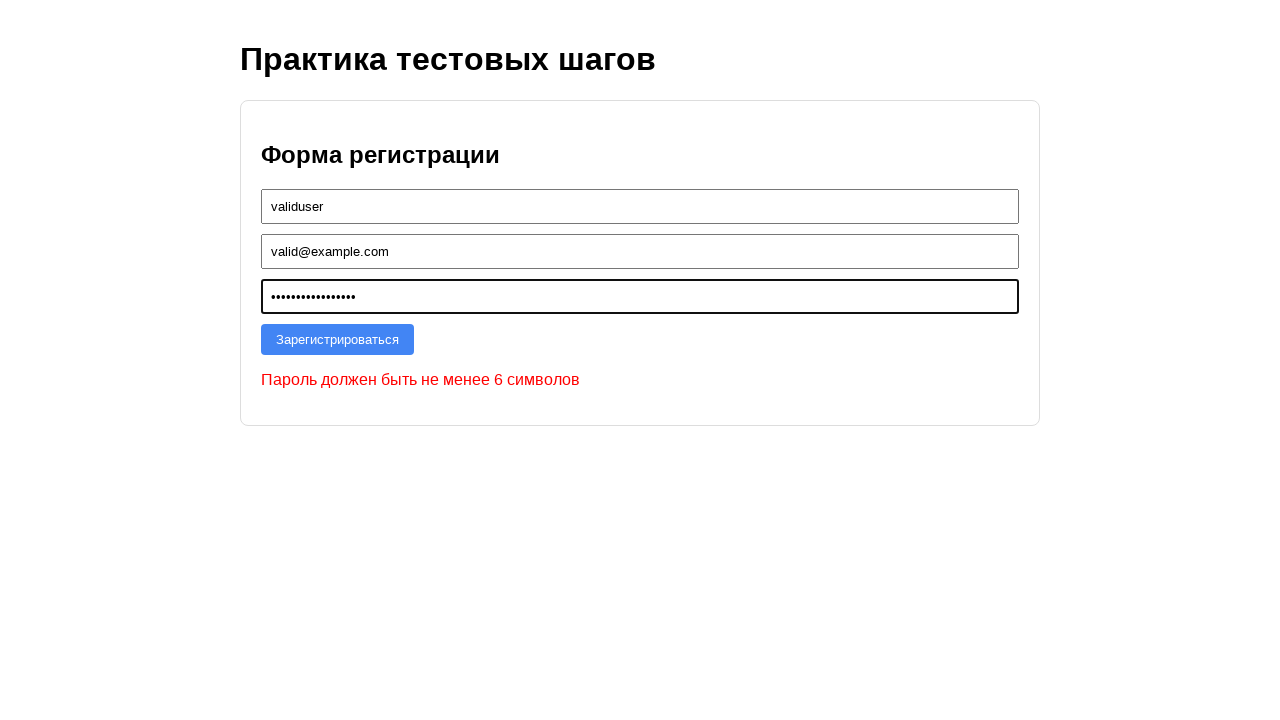

Clicked register button with valid data at (338, 339) on #register-btn
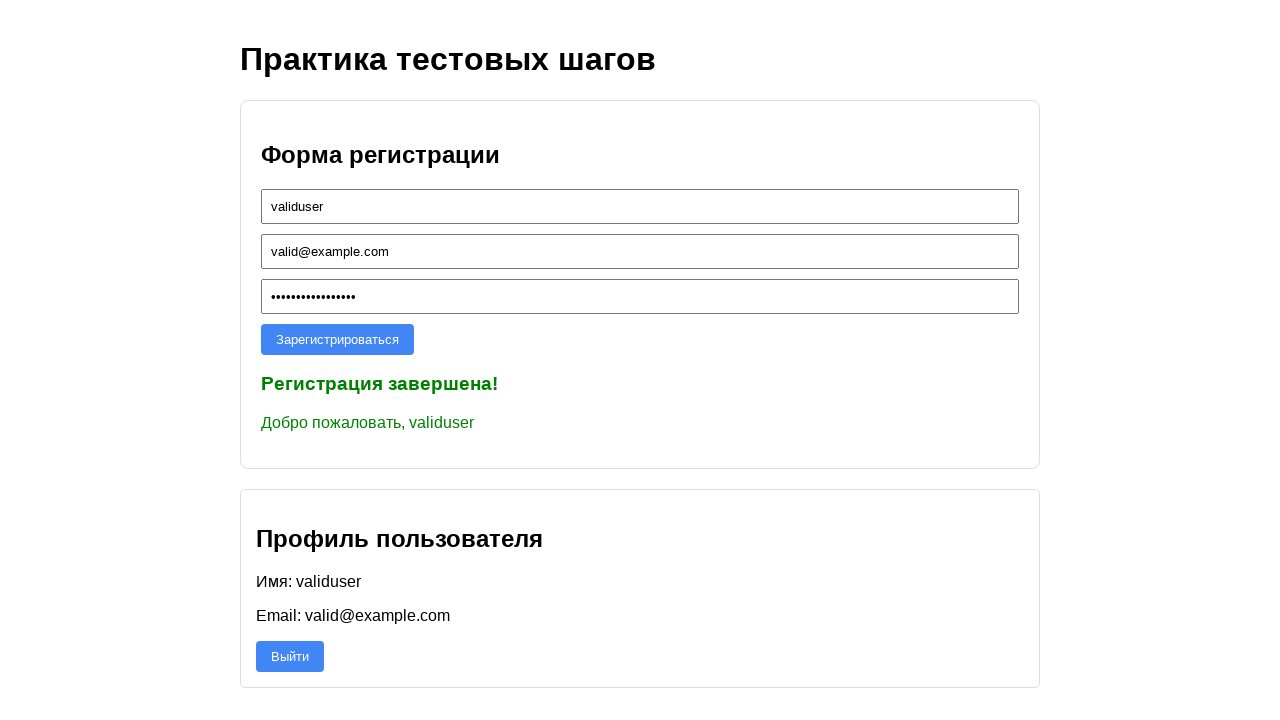

Success message appeared - registration completed successfully
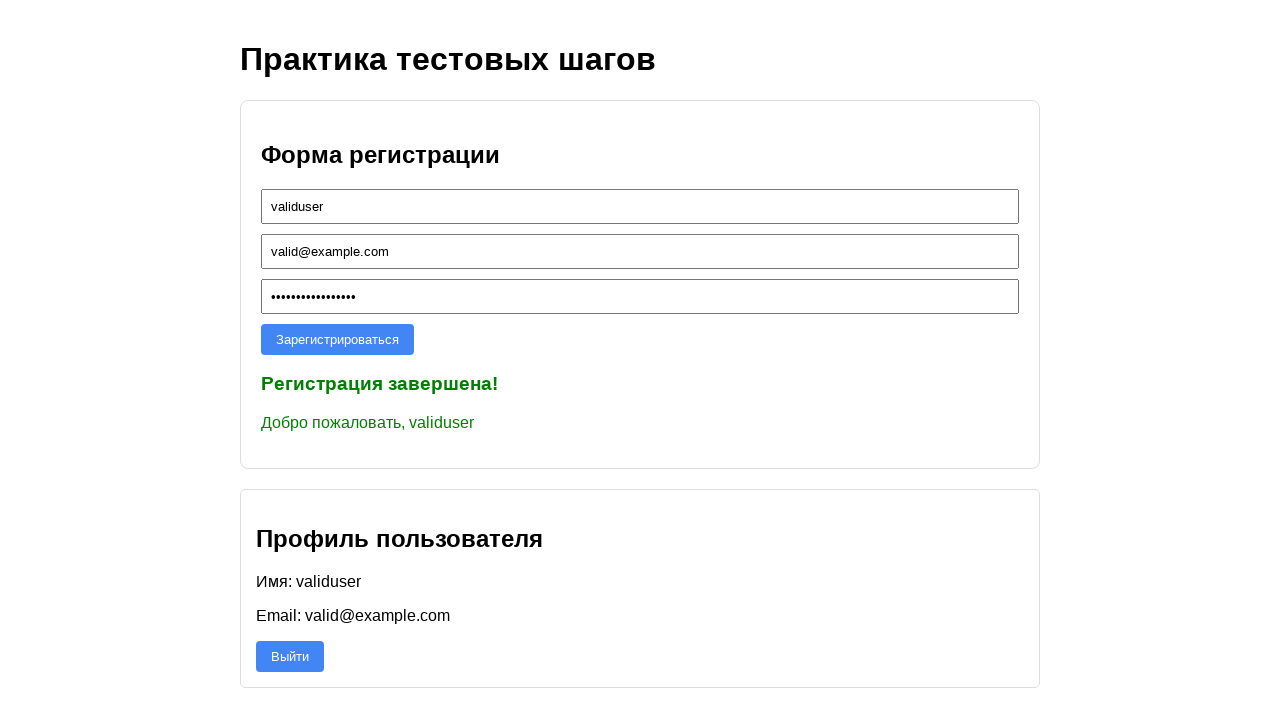

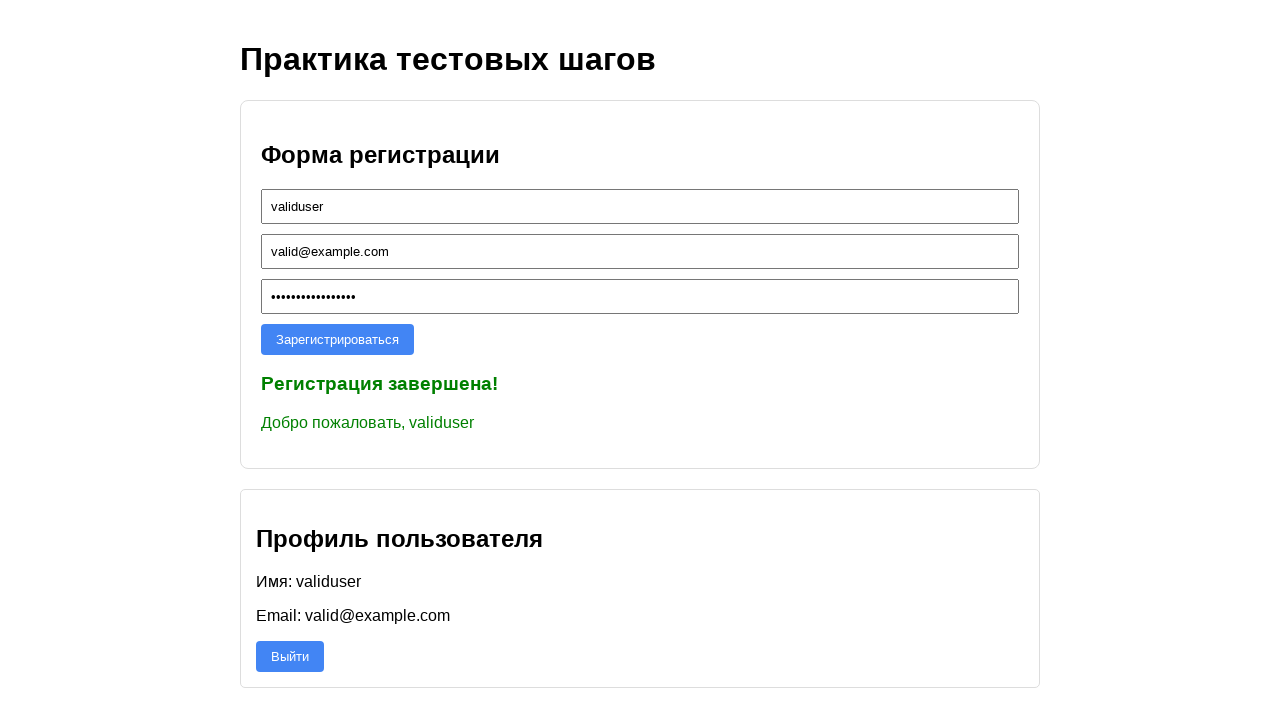